Tests clicking the alert button and accepting the browser alert dialog

Starting URL: https://demoqa.com

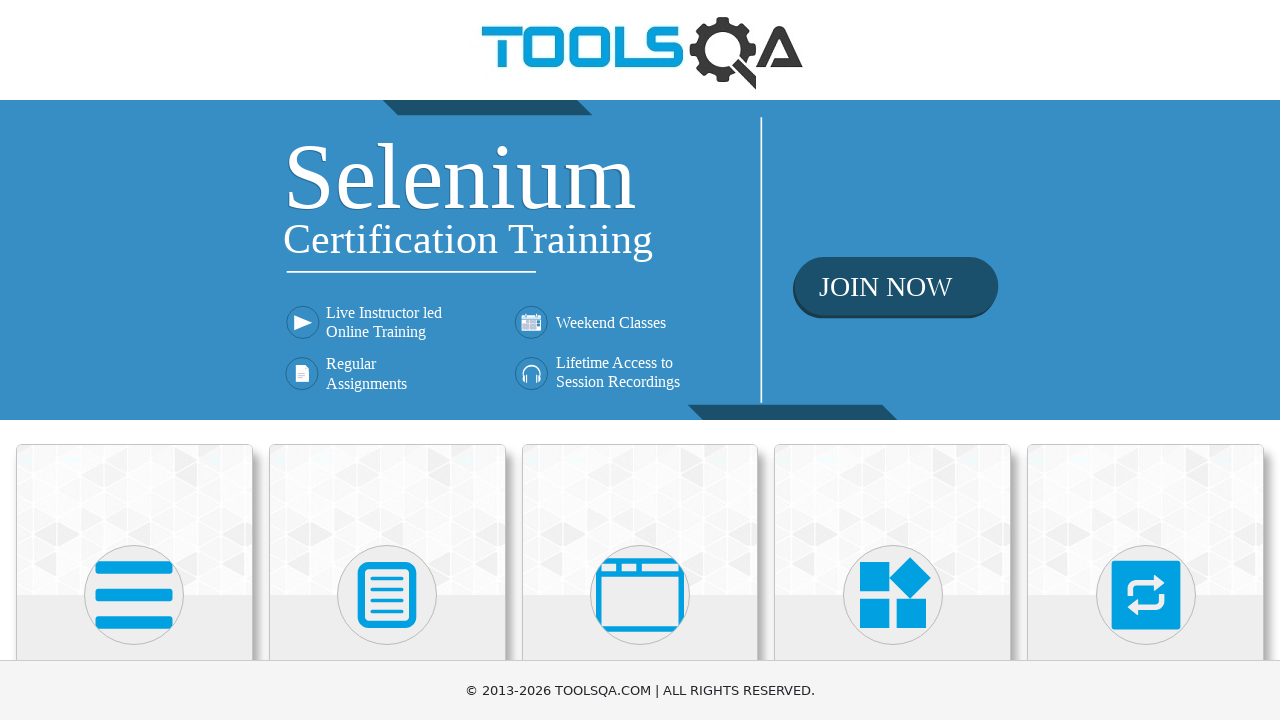

Clicked on 'Alerts, Frame & Windows' menu item at (640, 360) on text=Alerts, Frame & Windows
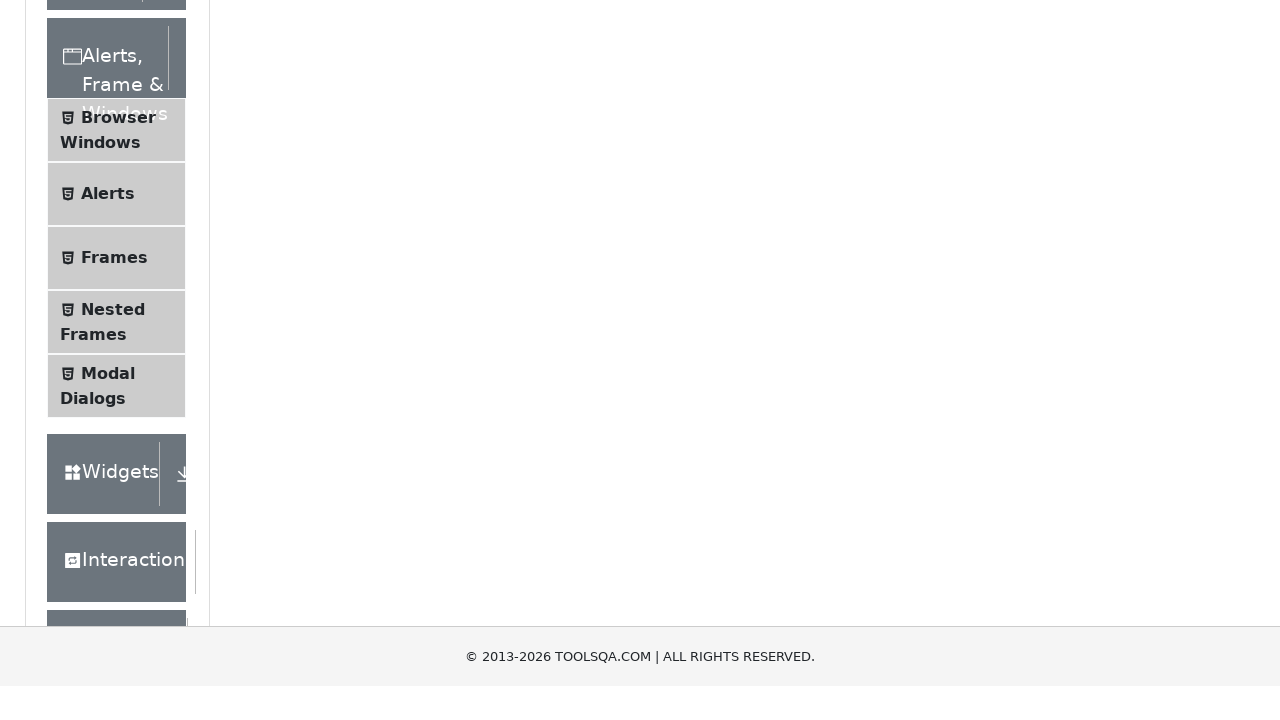

Waited for navigation to alertsWindows page
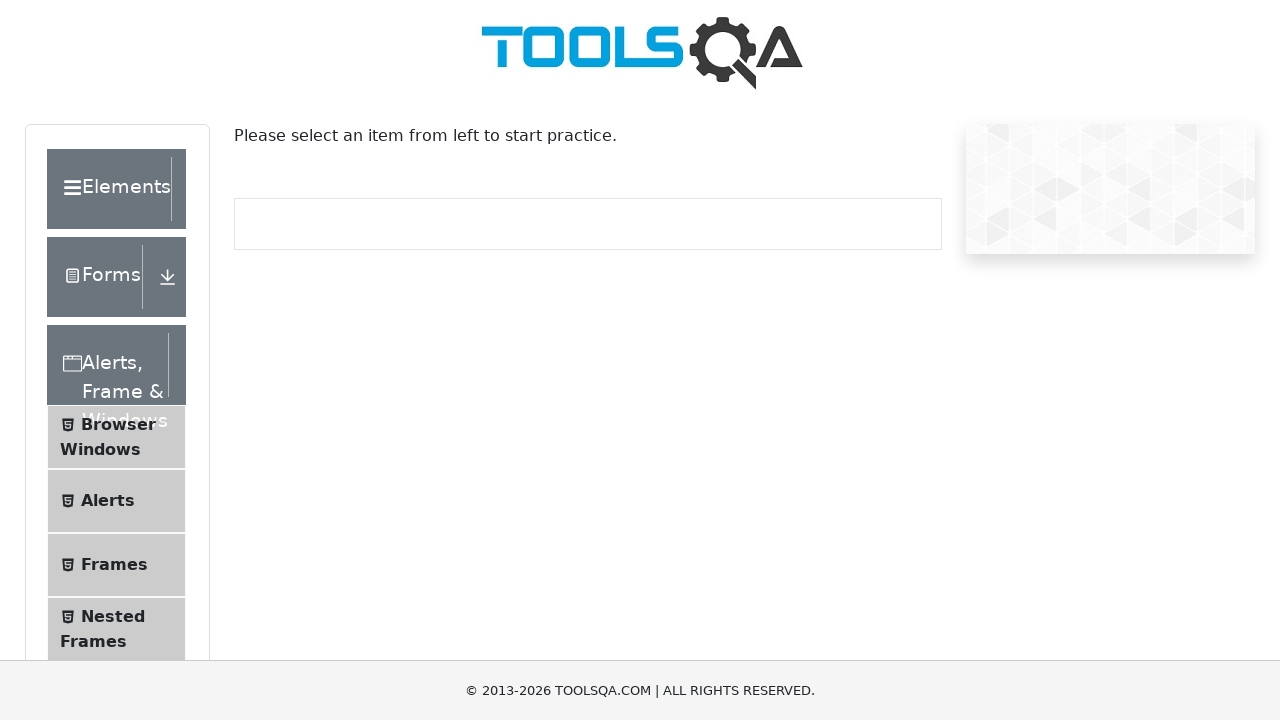

Clicked on 'Alerts' submenu item at (108, 501) on .menu-list >> text=Alerts
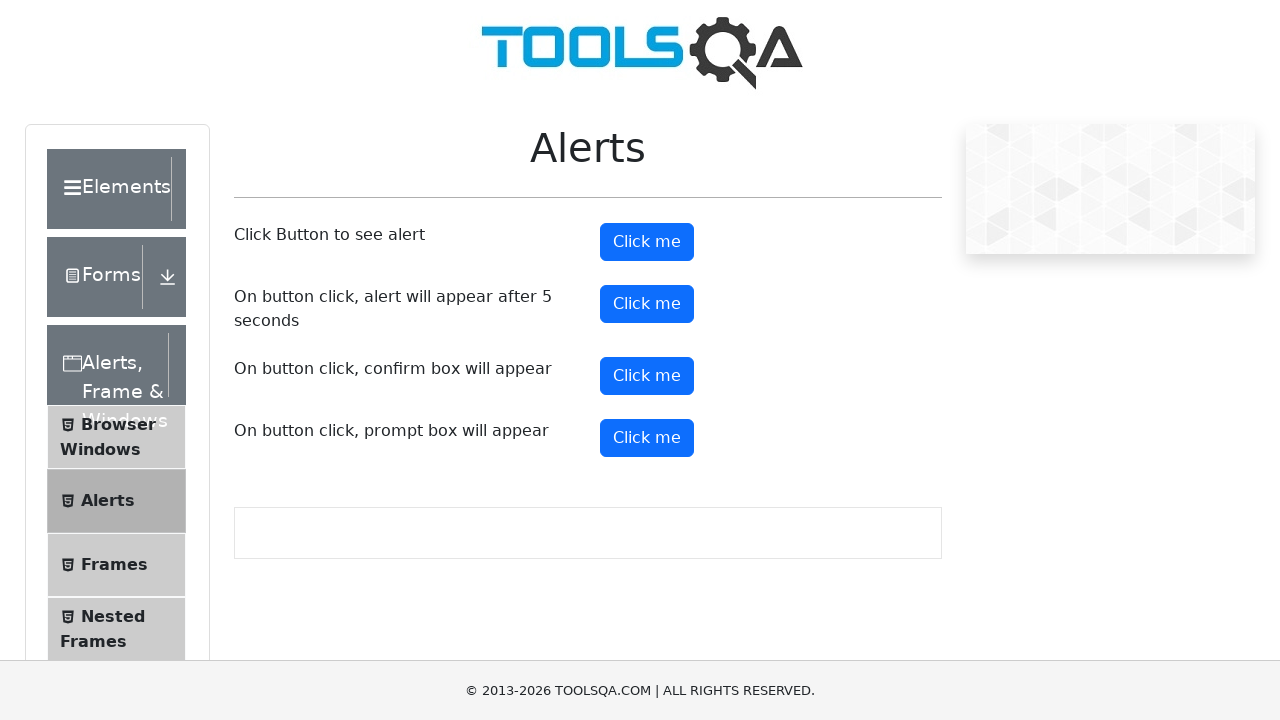

Set up alert dialog handler to auto-accept dialogs
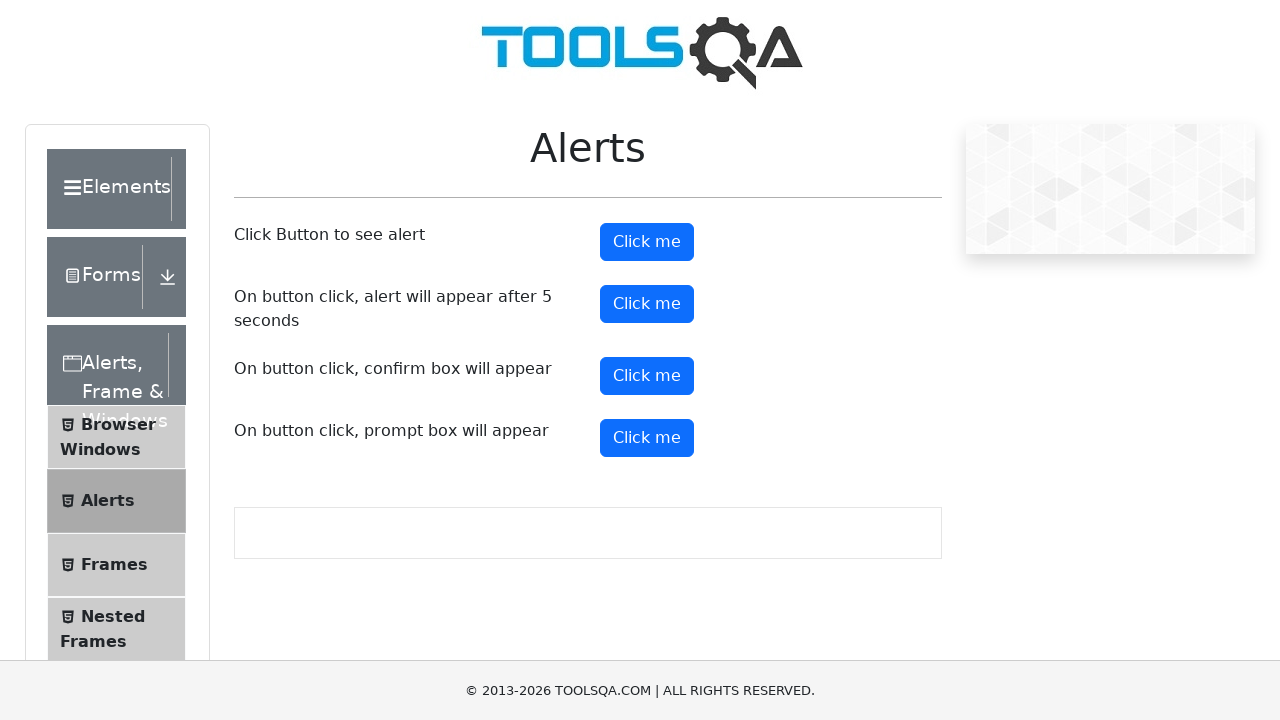

Clicked the alert button to trigger browser alert at (647, 242) on #alertButton
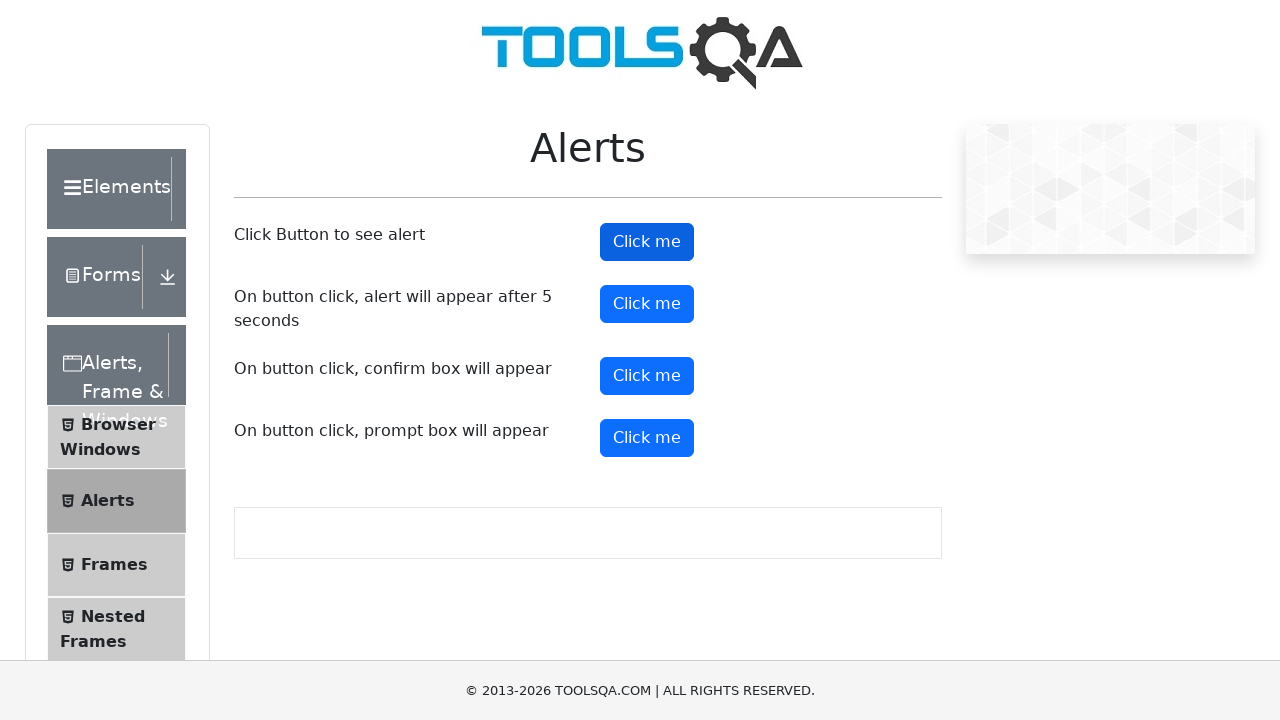

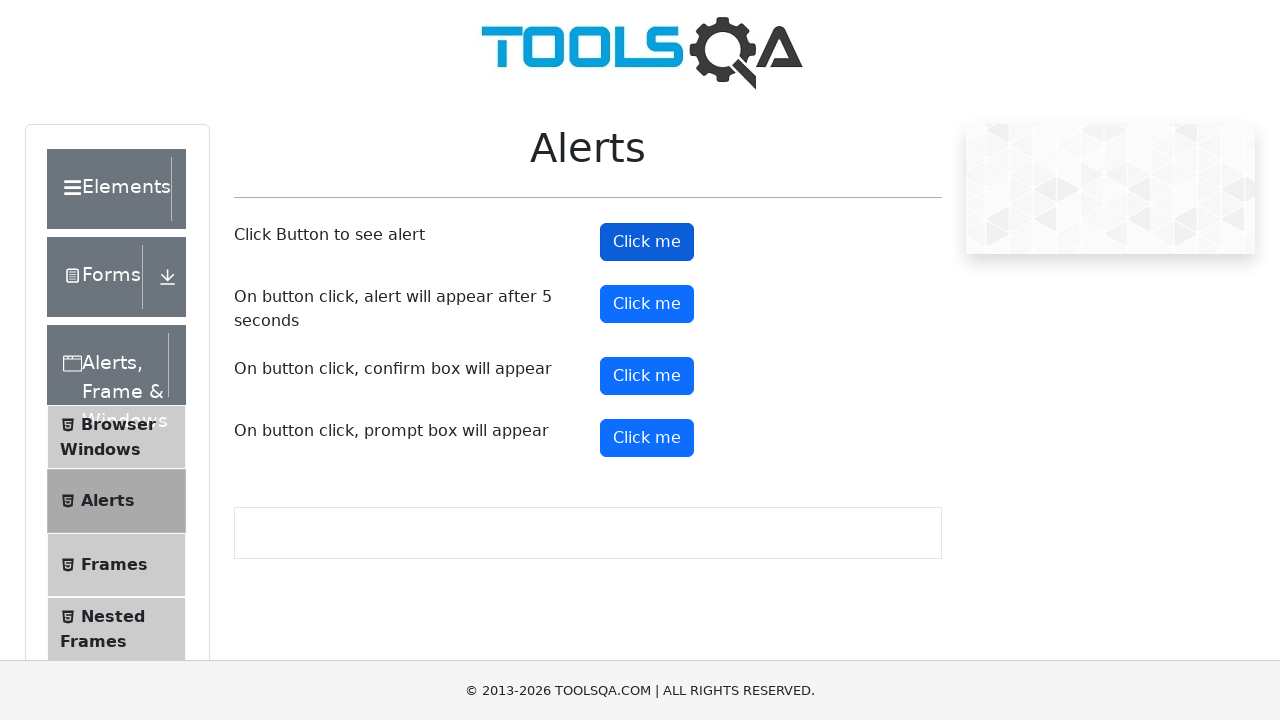